Tests enabling and disabling an input field dynamically, verifying the input becomes enabled after clicking Enable and disabled after clicking Disable

Starting URL: https://the-internet.herokuapp.com/dynamic_controls

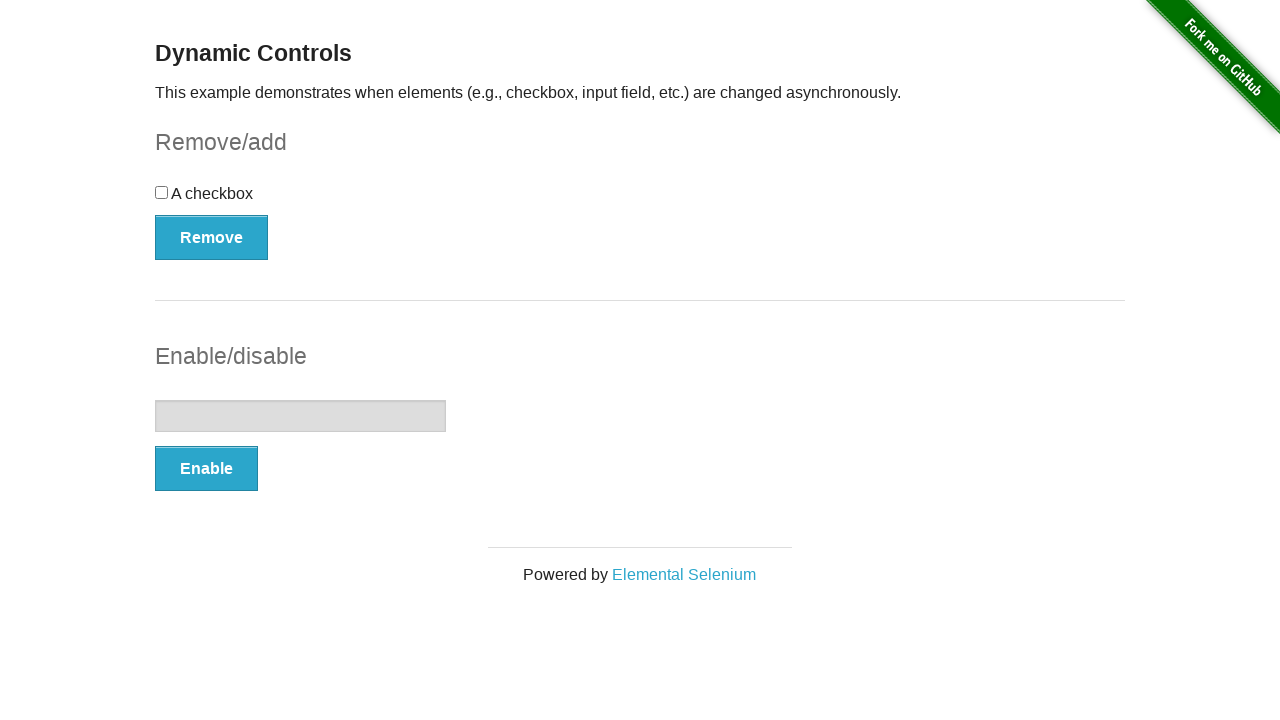

Navigated to Dynamic Controls page
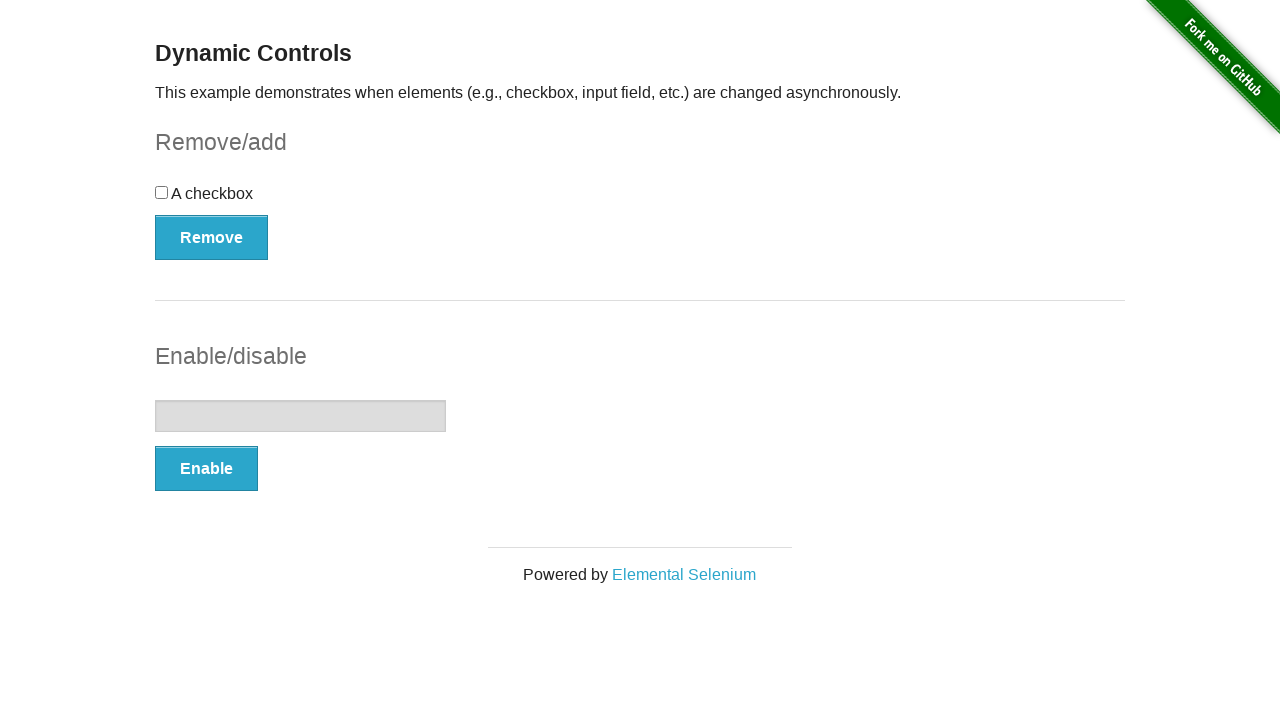

Clicked Enable button to enable the input field at (206, 469) on internal:role=button[name="Enable"i]
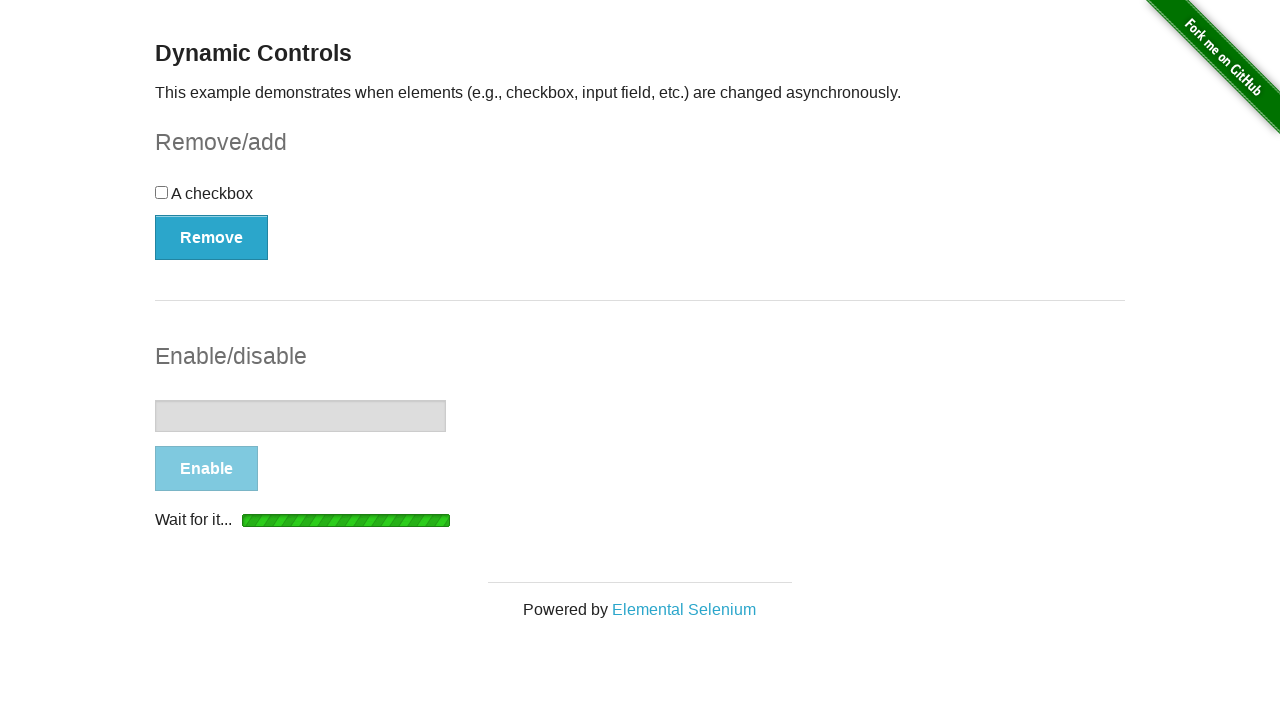

Confirmed input field is enabled - message appeared
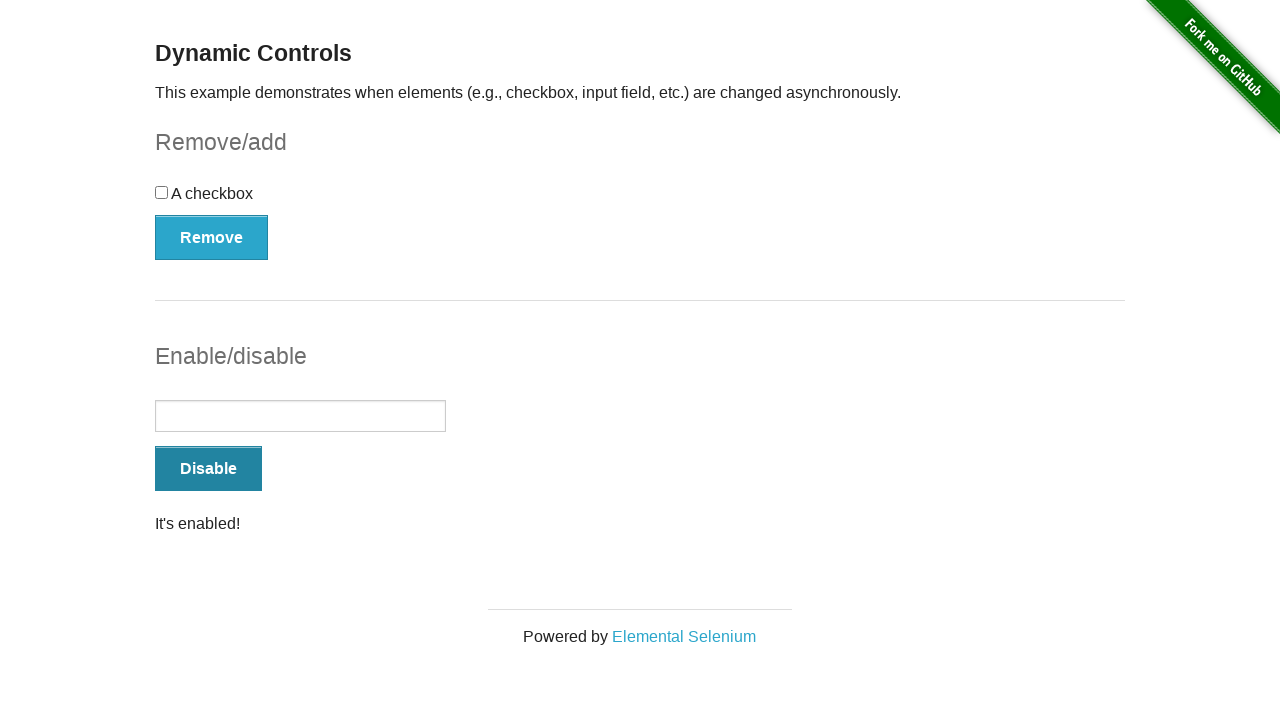

Clicked Disable button to disable the input field at (208, 469) on internal:role=button[name="Disable"i]
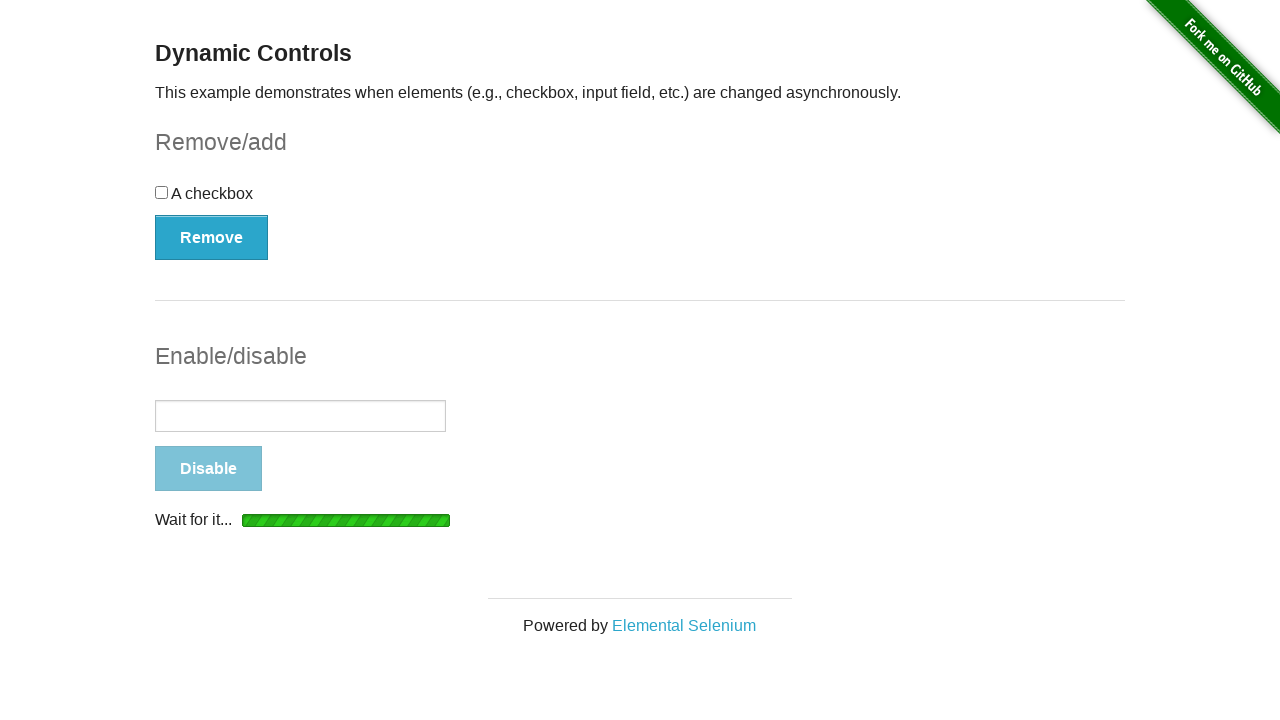

Confirmed input field is disabled - message appeared
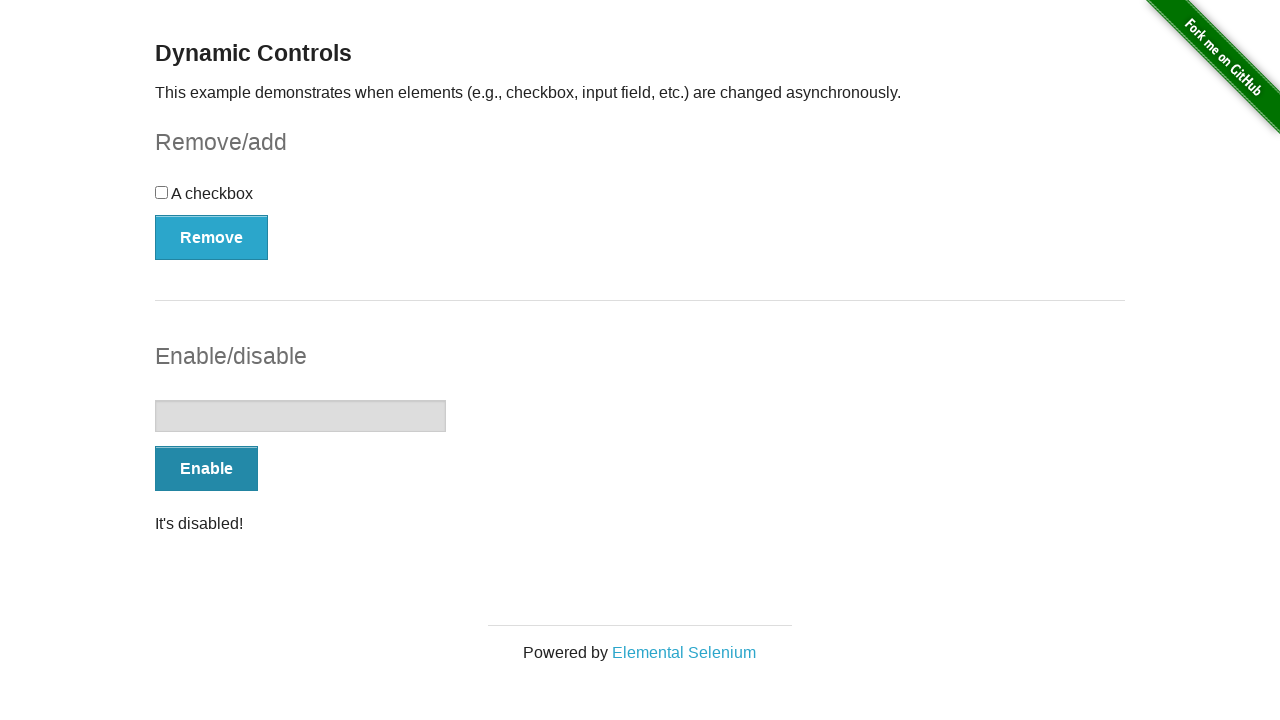

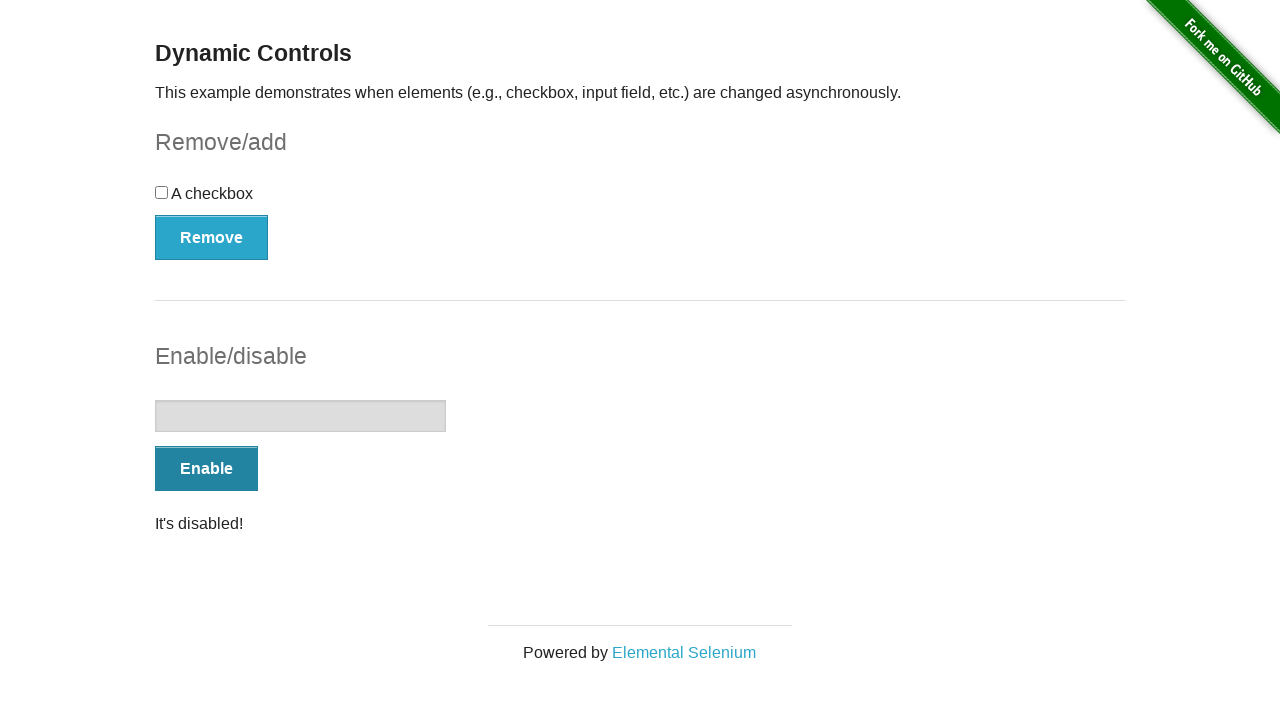